Tests JavaScript alert with textbox functionality by clicking to trigger an alert, entering text, accepting it, then triggering another alert and dismissing it to verify both accept and dismiss behaviors.

Starting URL: https://demo.automationtesting.in/Alerts.html

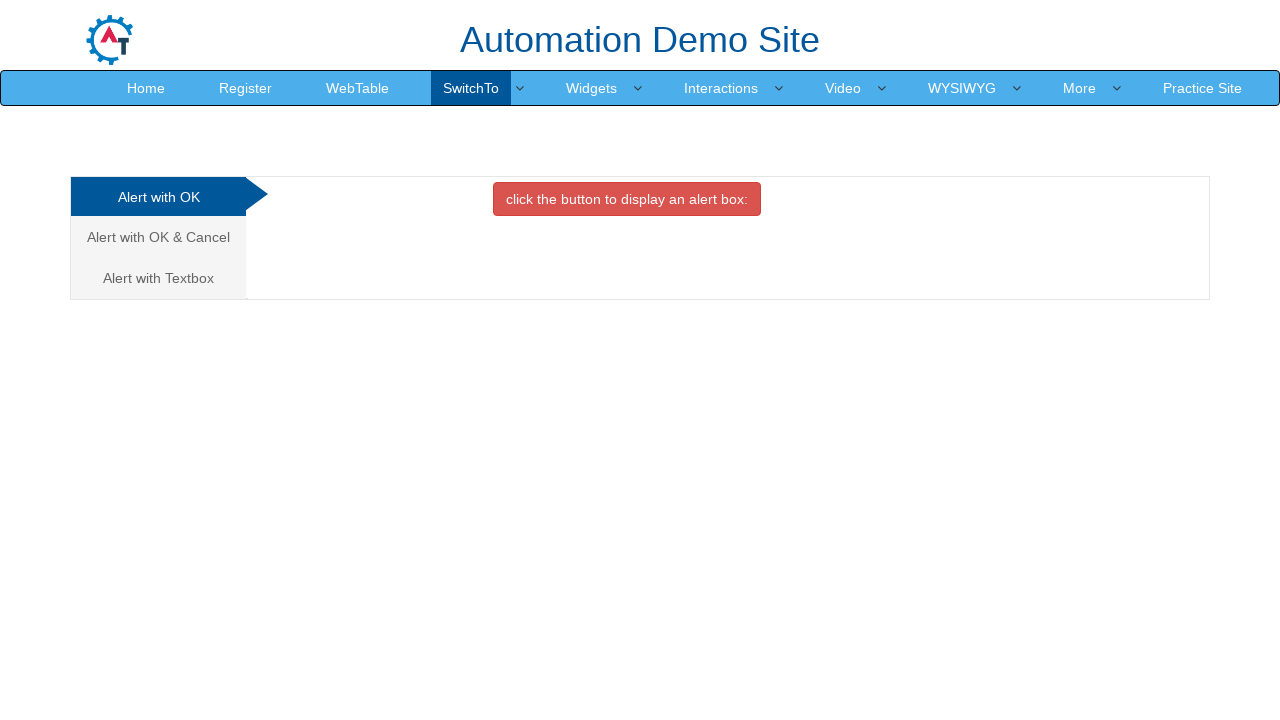

Clicked on 'Alert with Textbox' tab at (158, 278) on text=Alert with Textbox
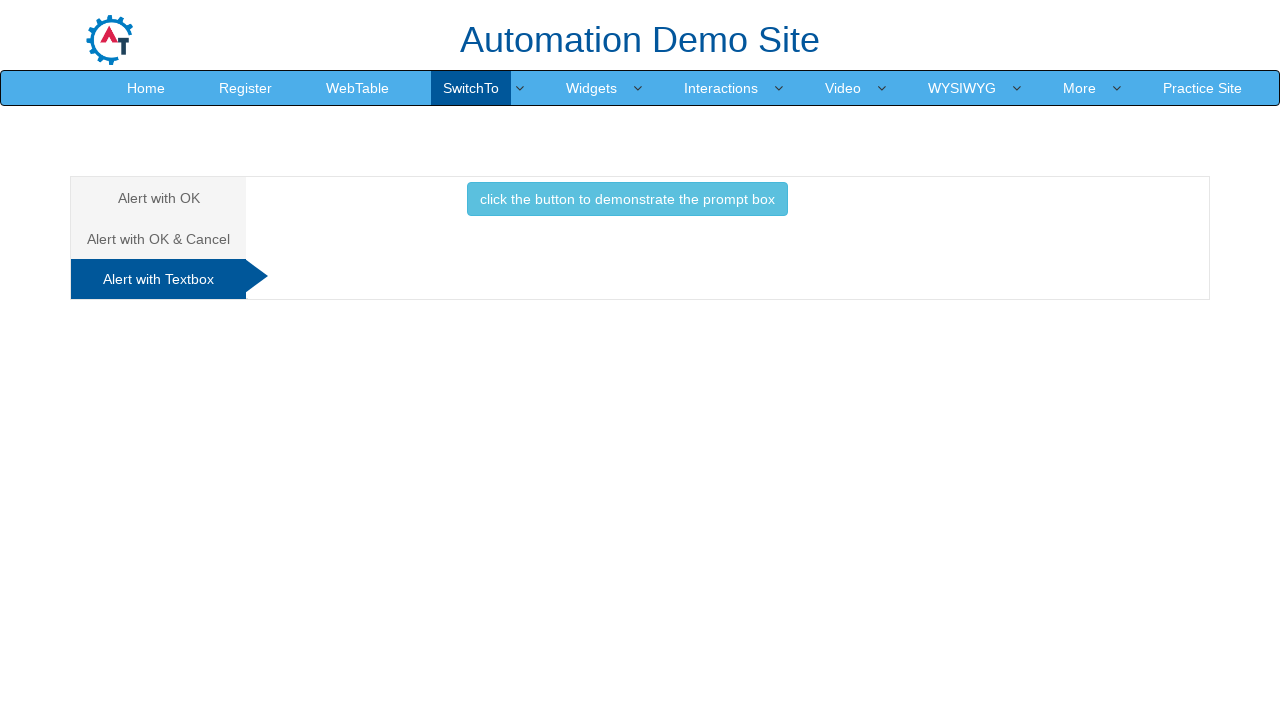

Set up dialog handler to accept first alert with input text
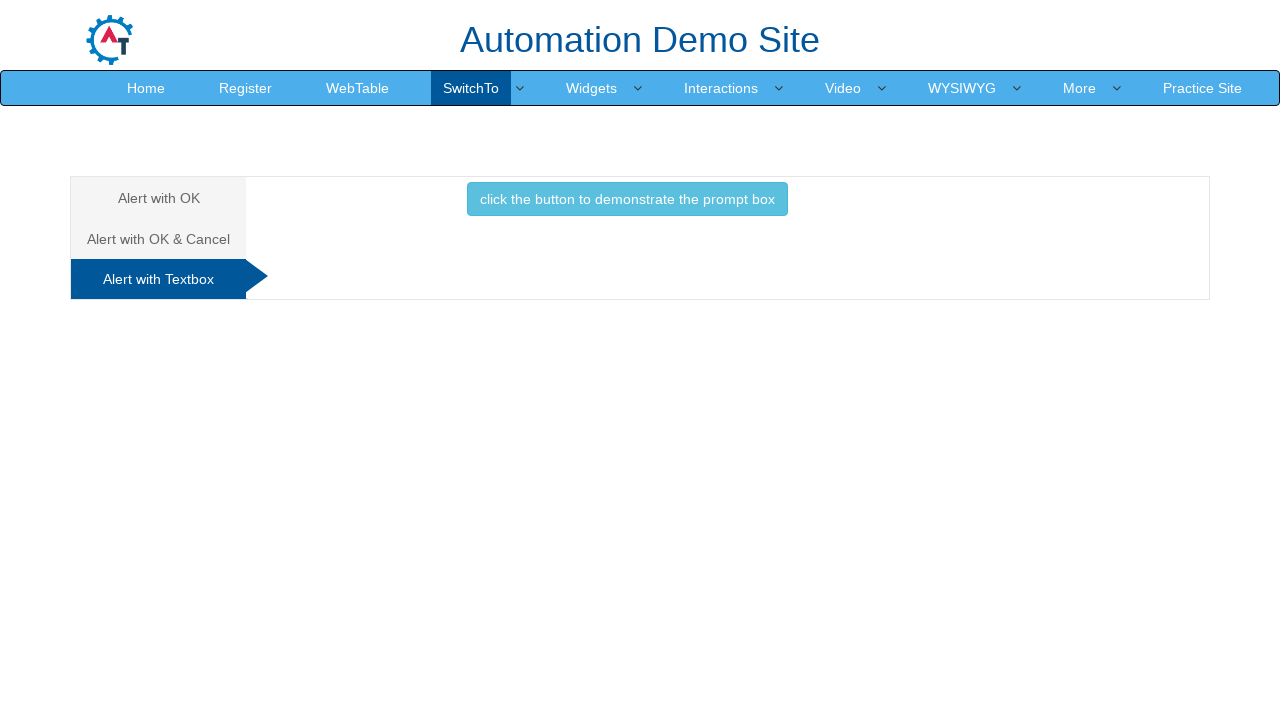

Clicked button to trigger alert with textbox at (627, 199) on xpath=//*[@id='Textbox']/button
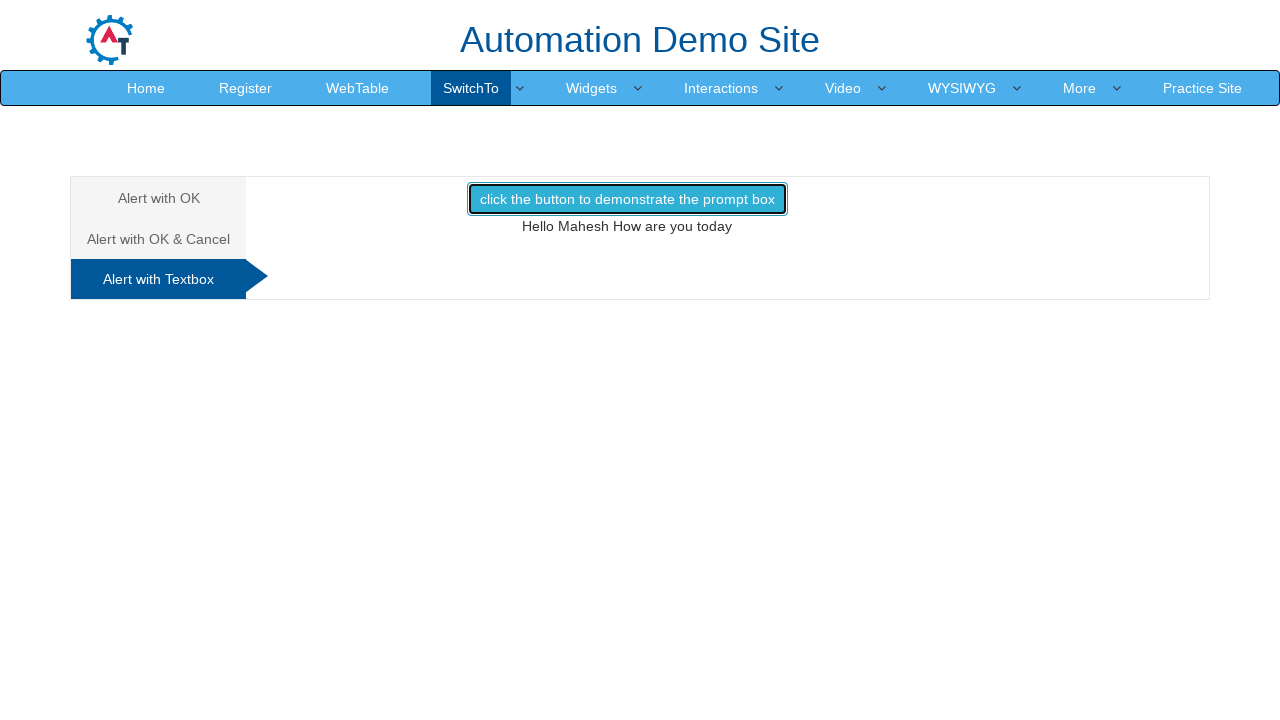

Result element appeared after accepting first alert
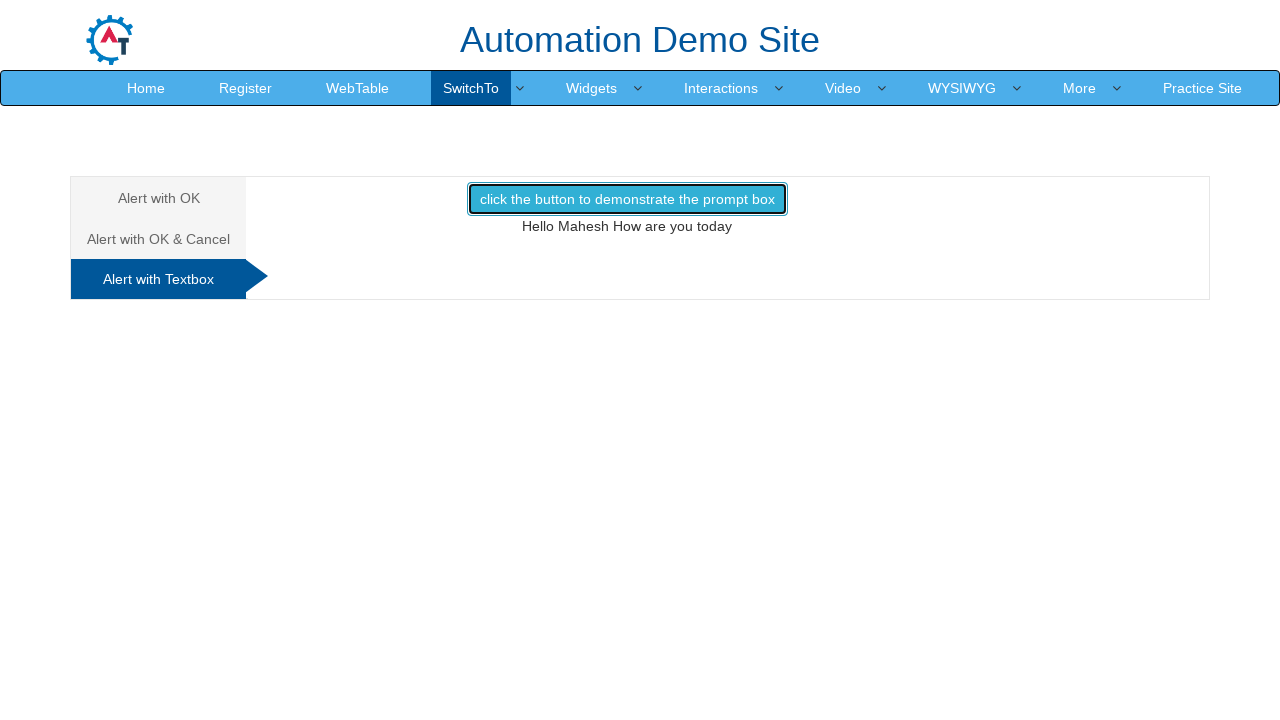

Retrieved first alert result: Hello Mahesh How are you today
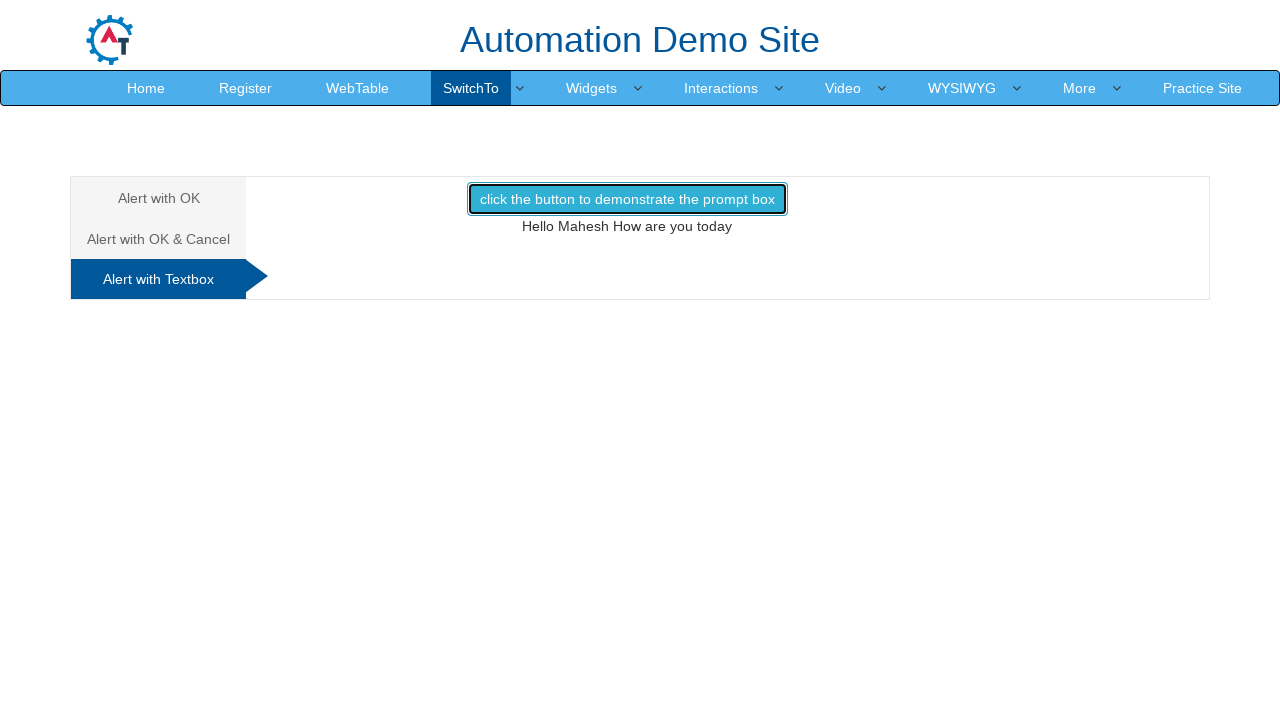

Set up dialog handler to dismiss second alert
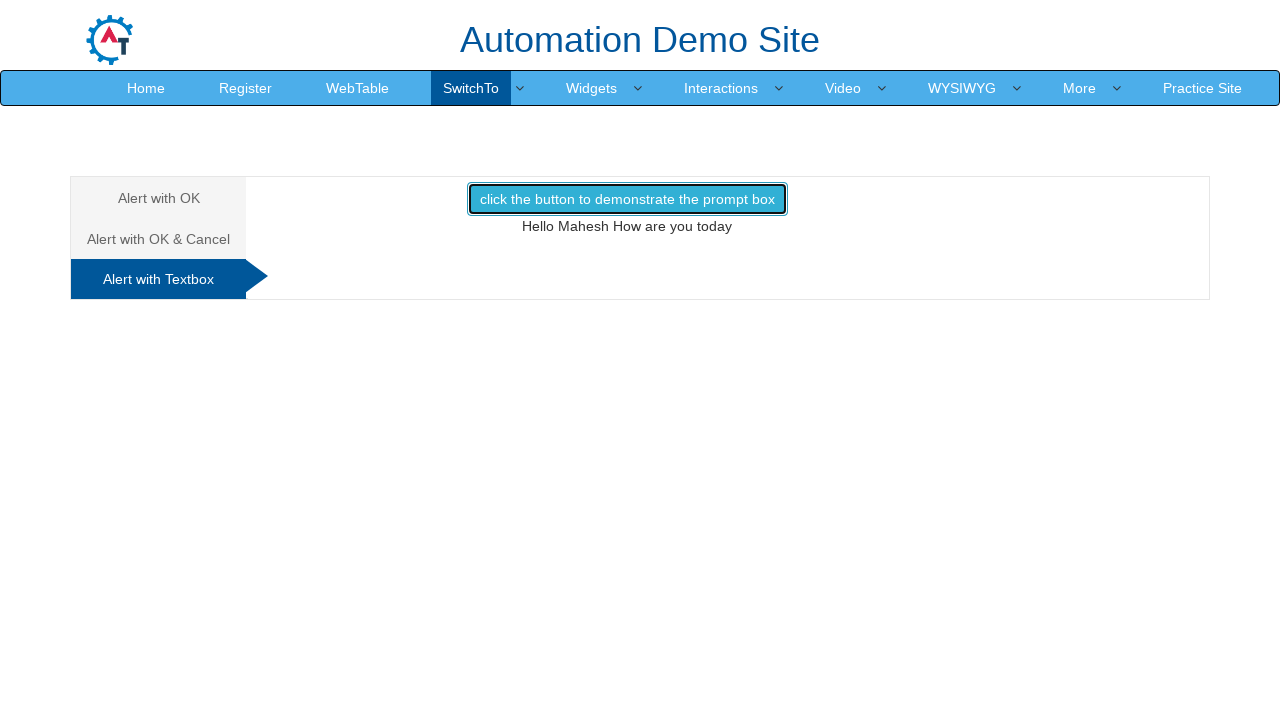

Clicked button to trigger second alert at (627, 199) on xpath=//*[@id='Textbox']/button
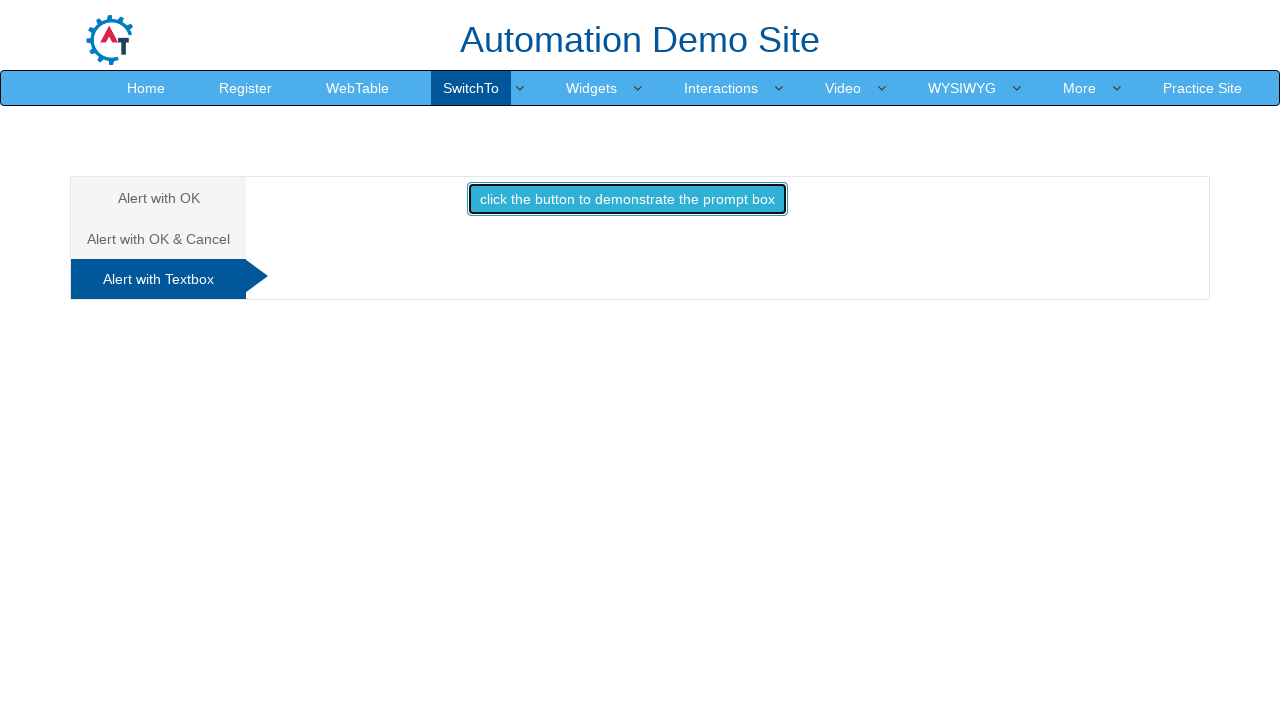

Waited for dismiss action to complete
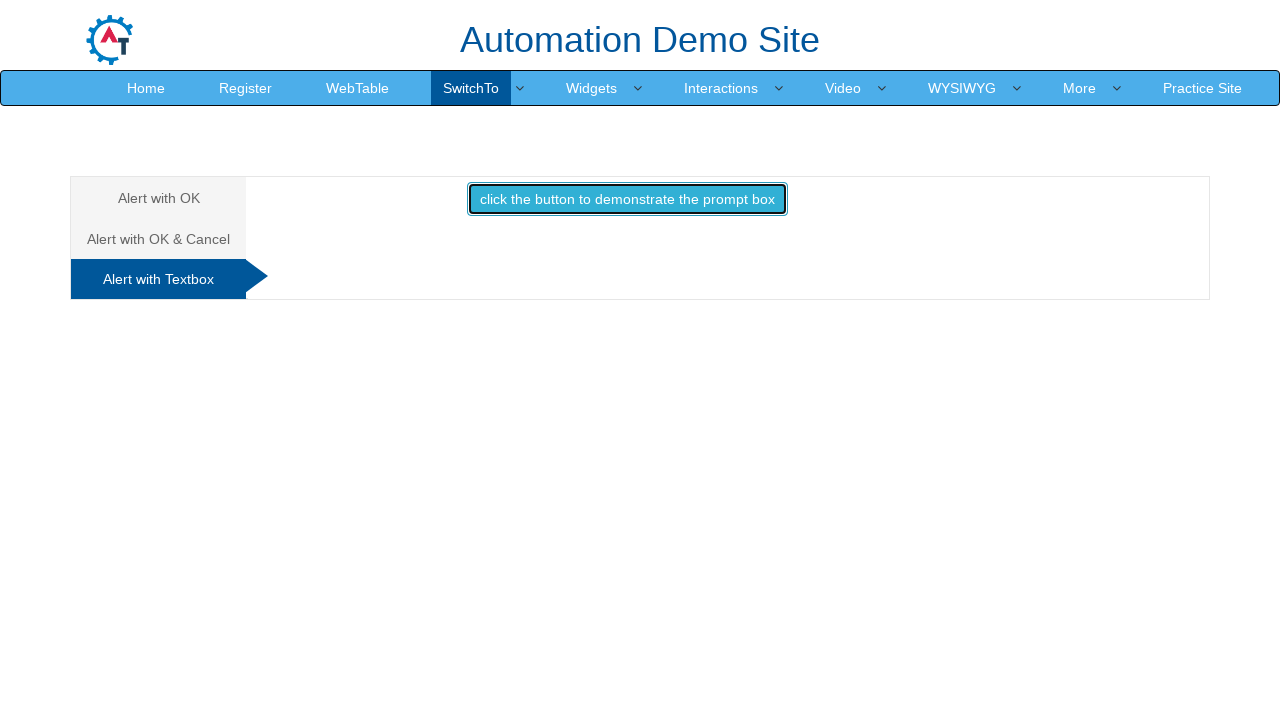

Retrieved second alert result after dismissing: 
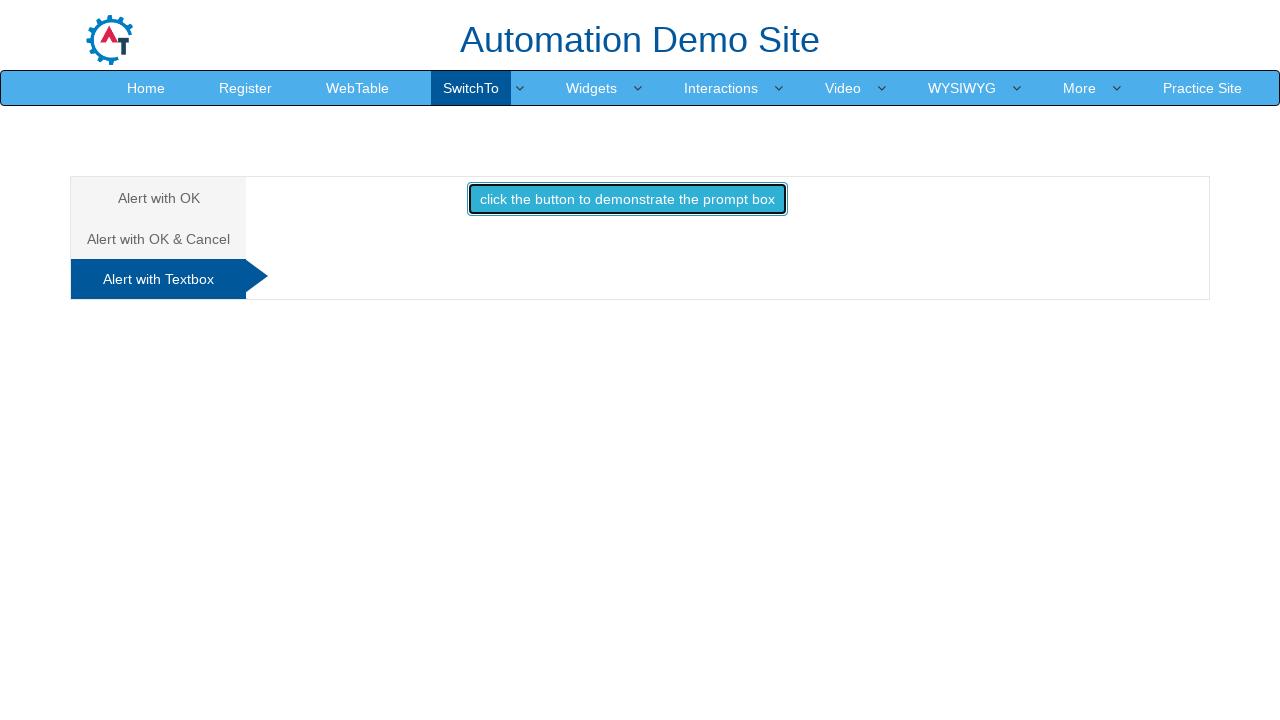

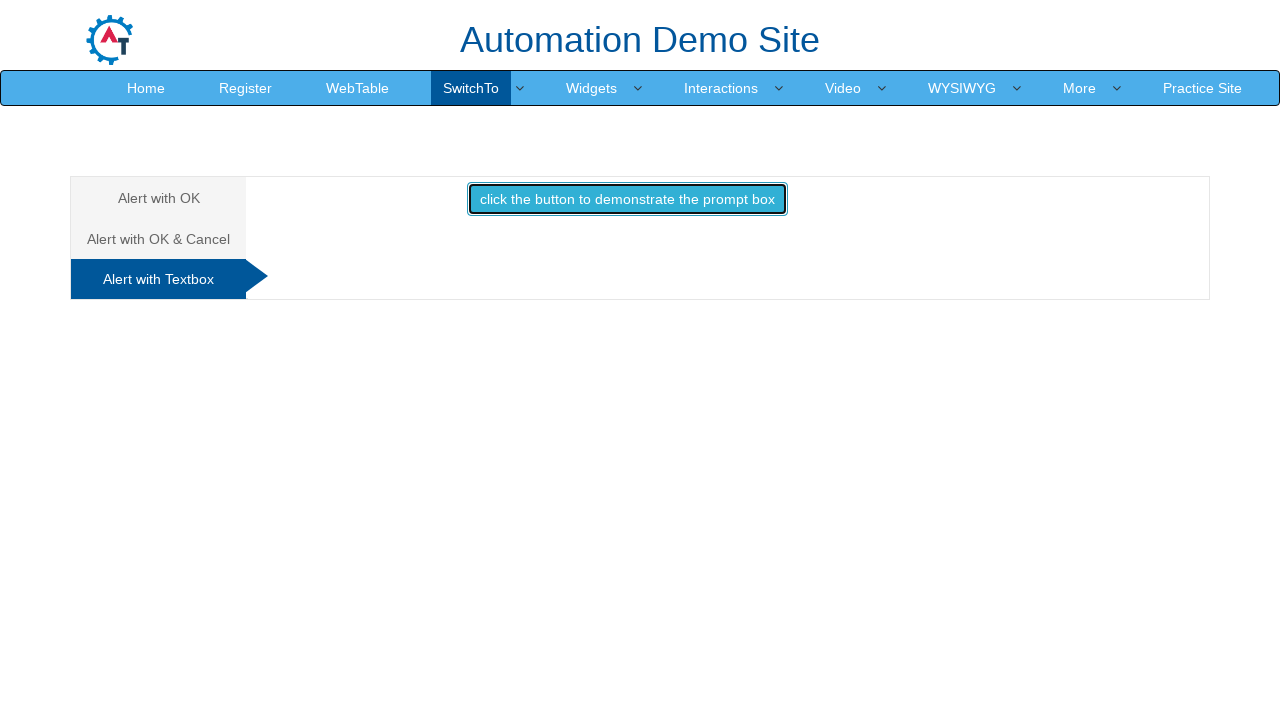